Tests navigation from example.com by clicking the "More information" link and verifying it navigates to the IANA help page about example domains.

Starting URL: https://example.com

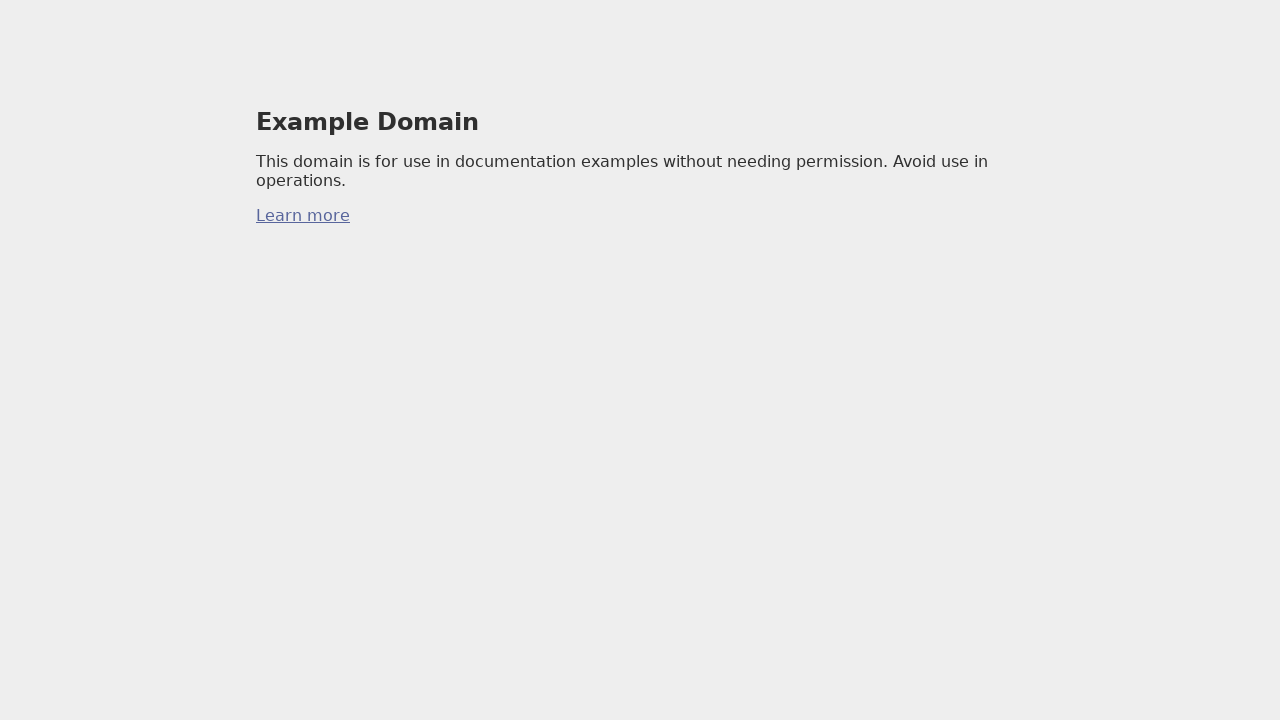

Verified page title contains 'Example'
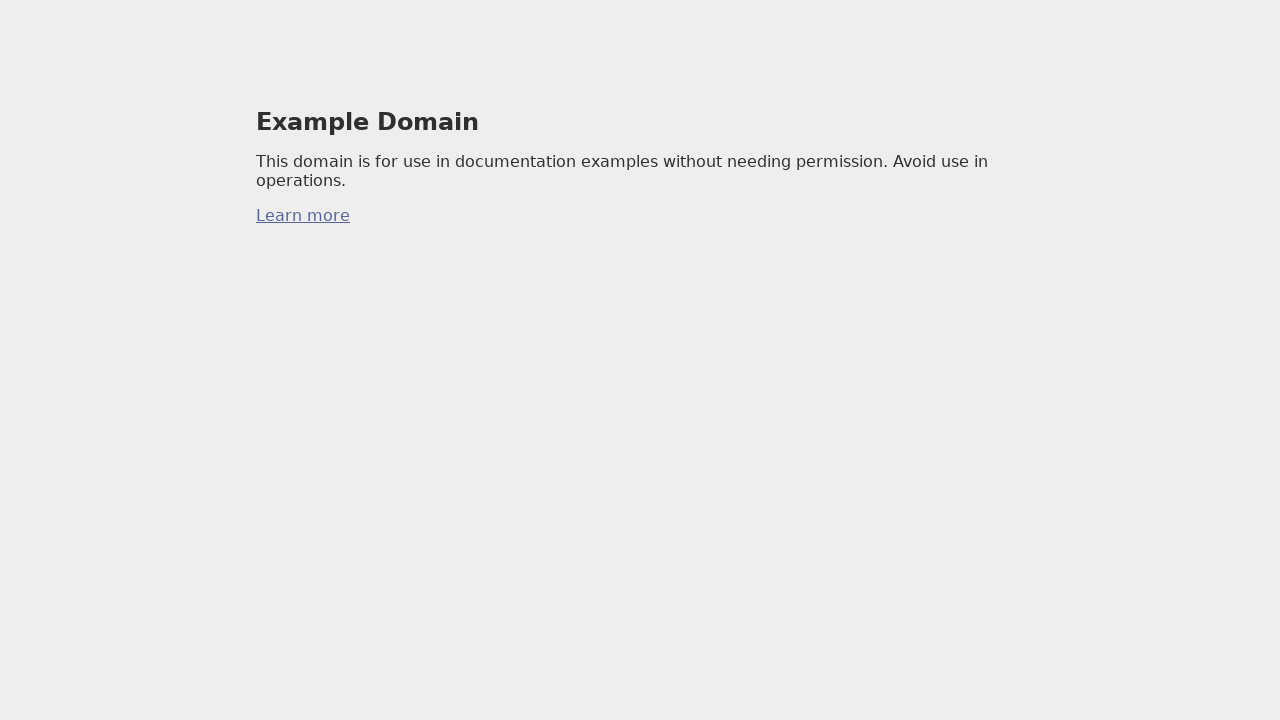

Clicked 'More information' link to navigate to IANA example domains page at (303, 216) on body > div > p:nth-child(3) > a
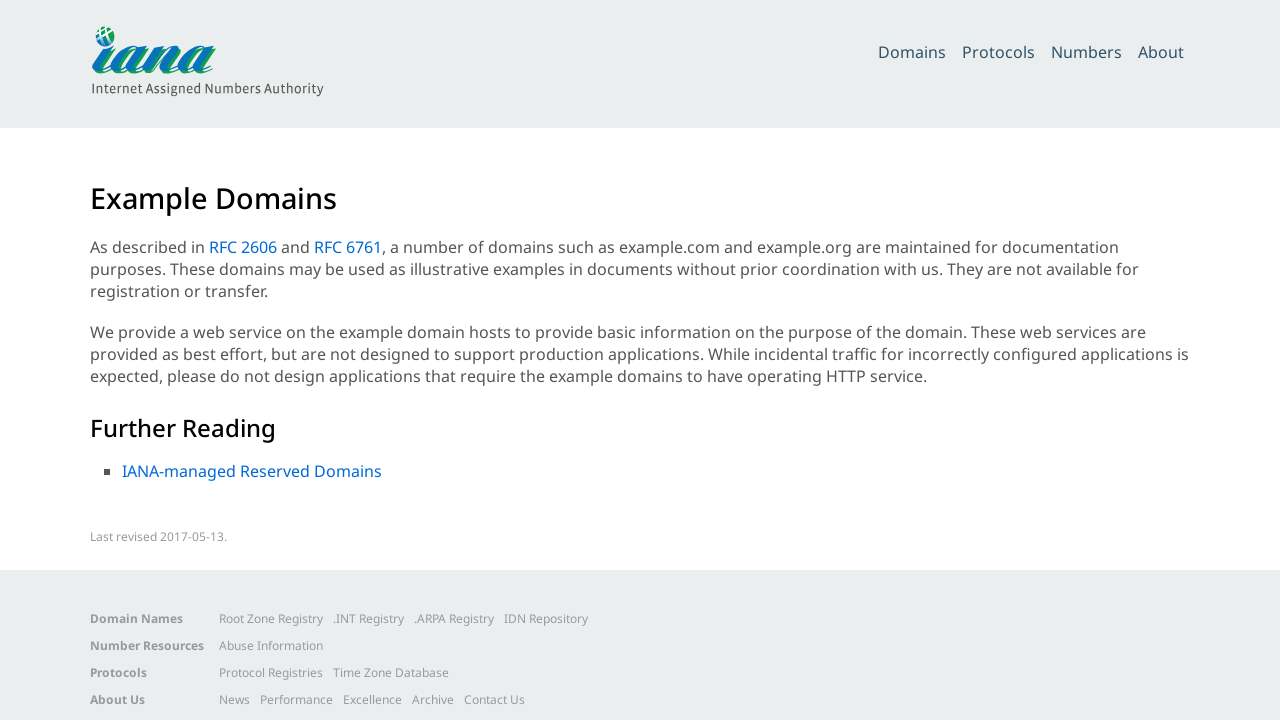

Navigated to IANA help page about example domains
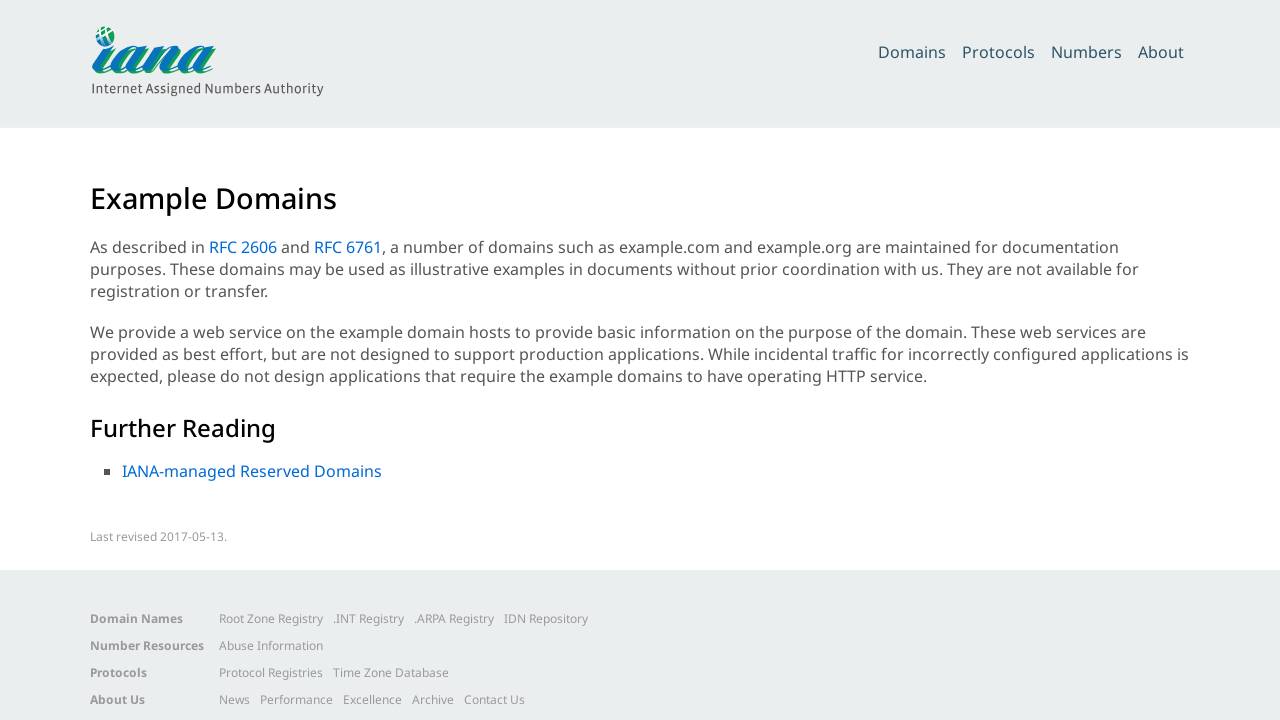

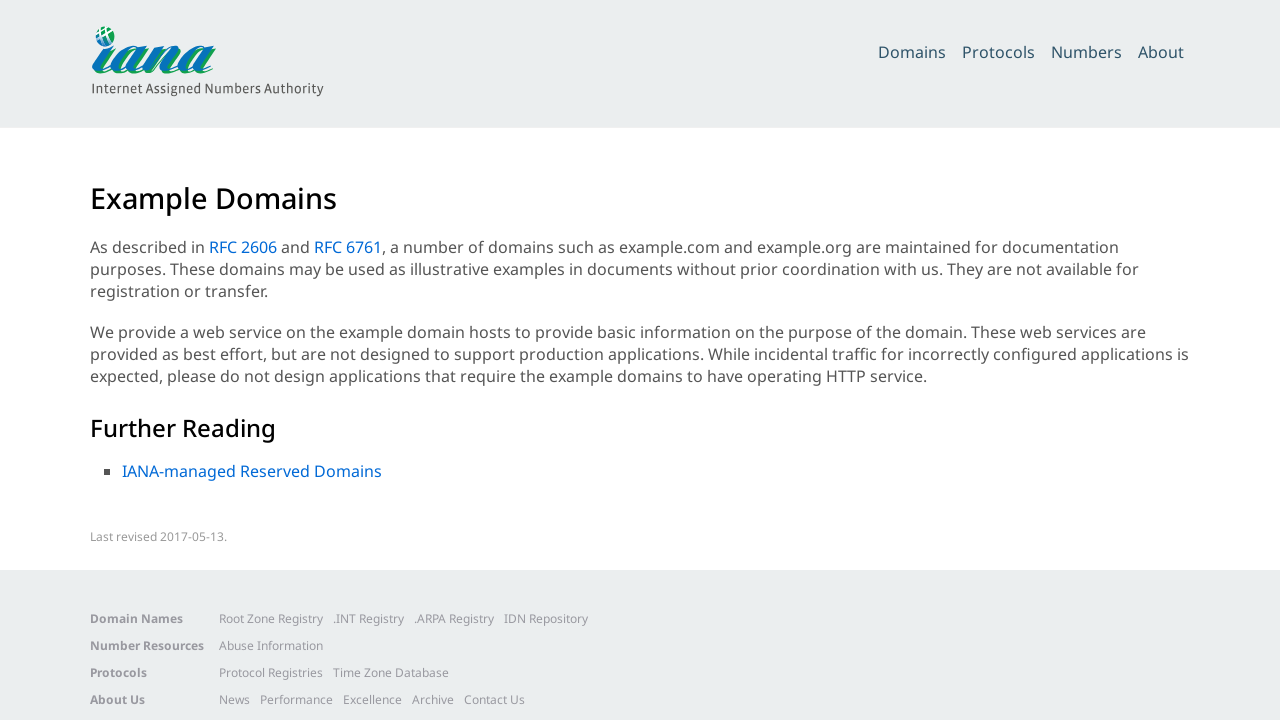